Tests multiple checkboxes by iterating through all checkboxes and clicking the one with value 'option1'

Starting URL: https://rahulshettyacademy.com/AutomationPractice/

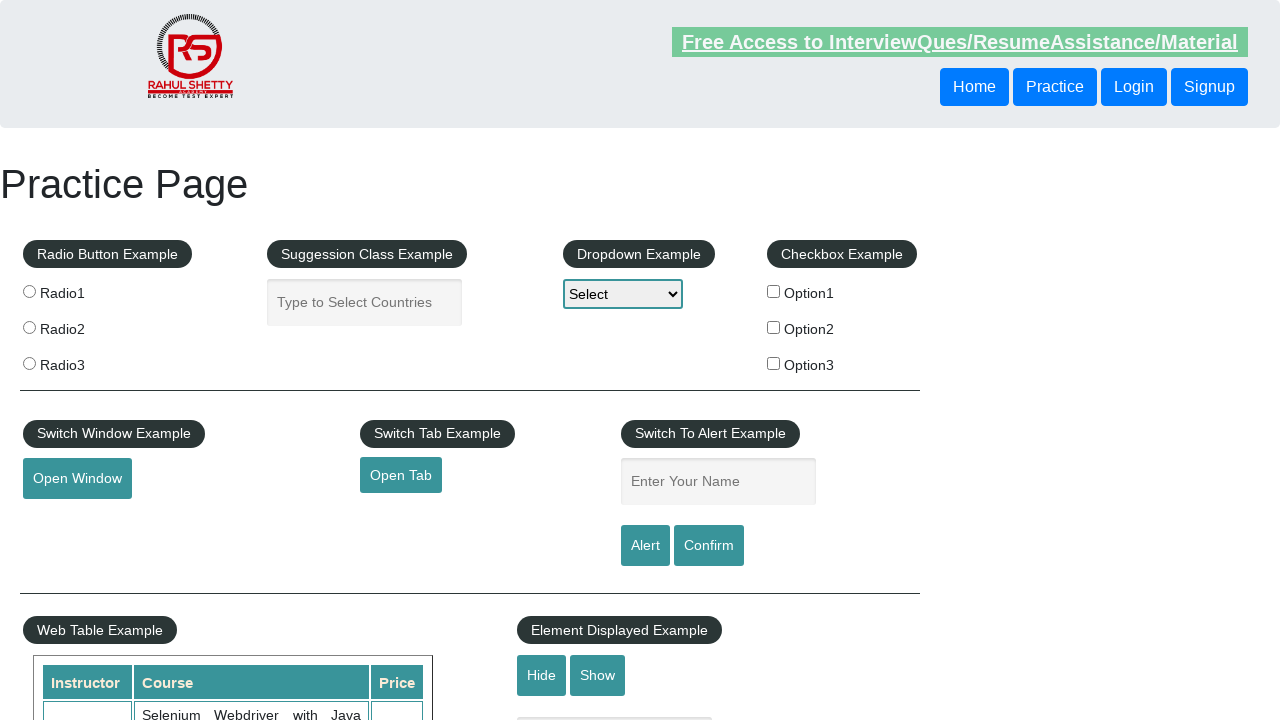

Navigated to AutomationPractice page
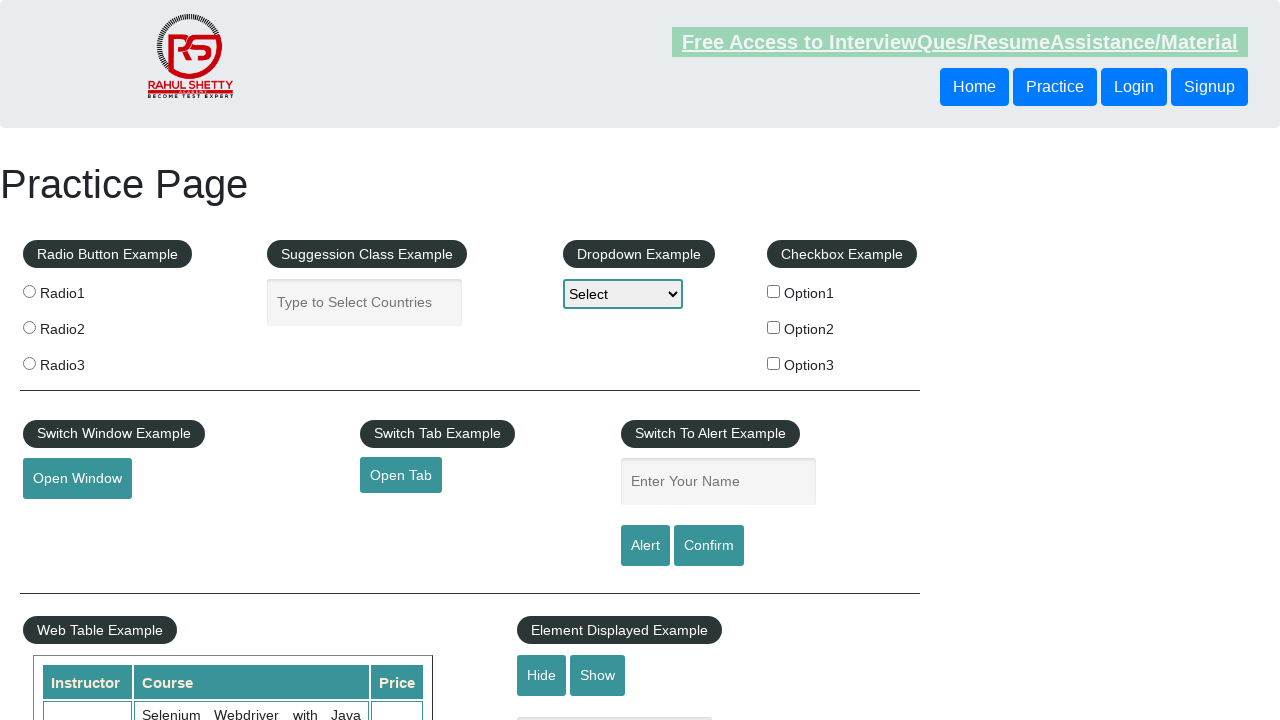

Located all checkboxes on the page
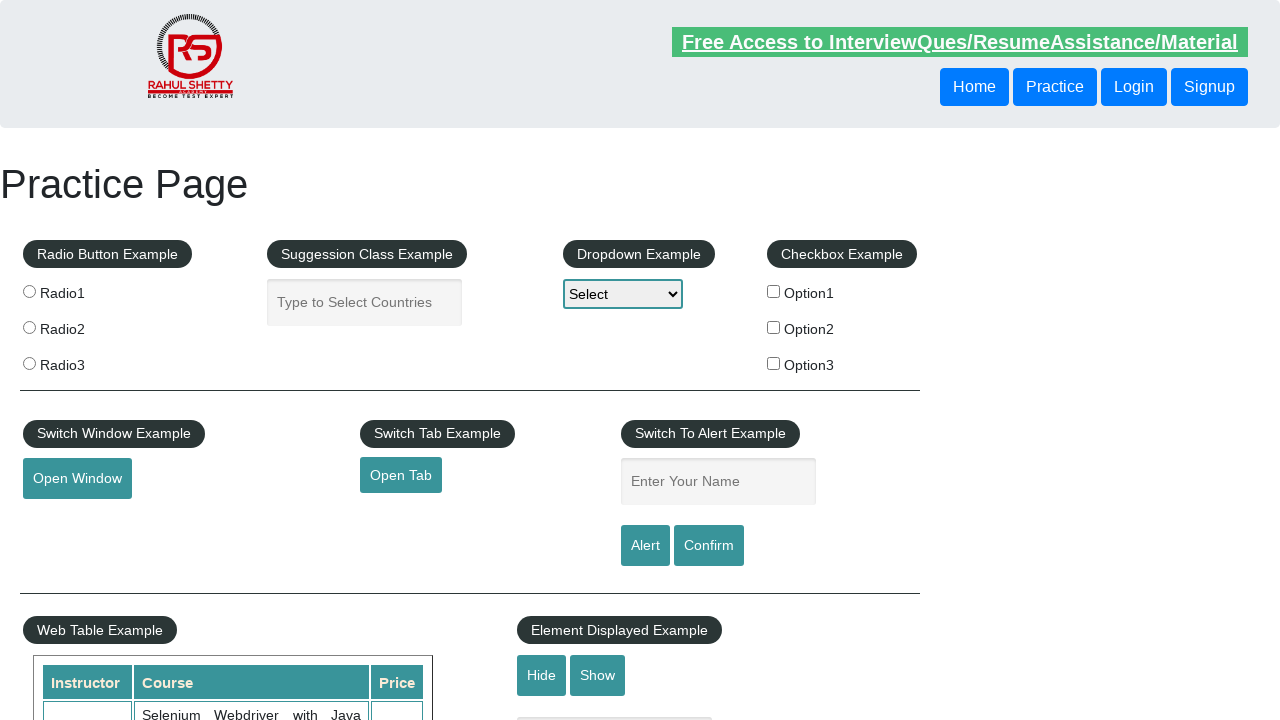

Clicked checkbox with value 'option1' at (774, 291) on input[type='checkbox'] >> nth=0
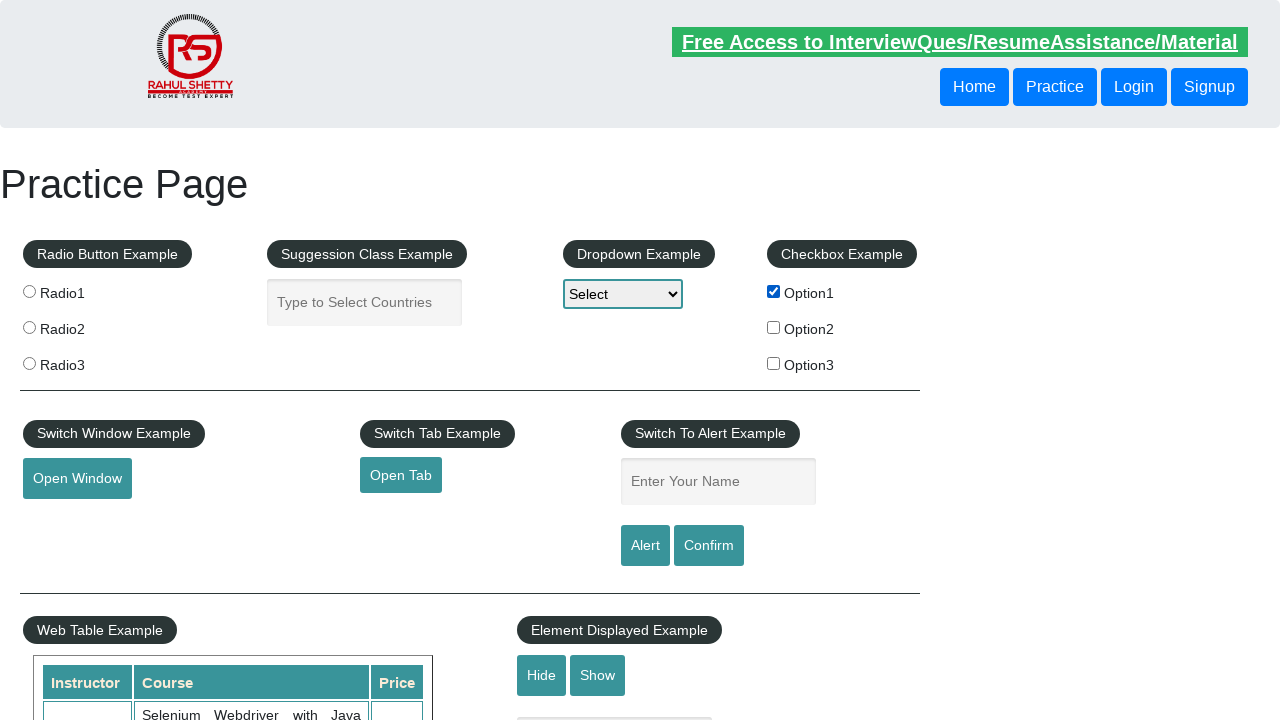

Verified checkbox 'option1' state: True
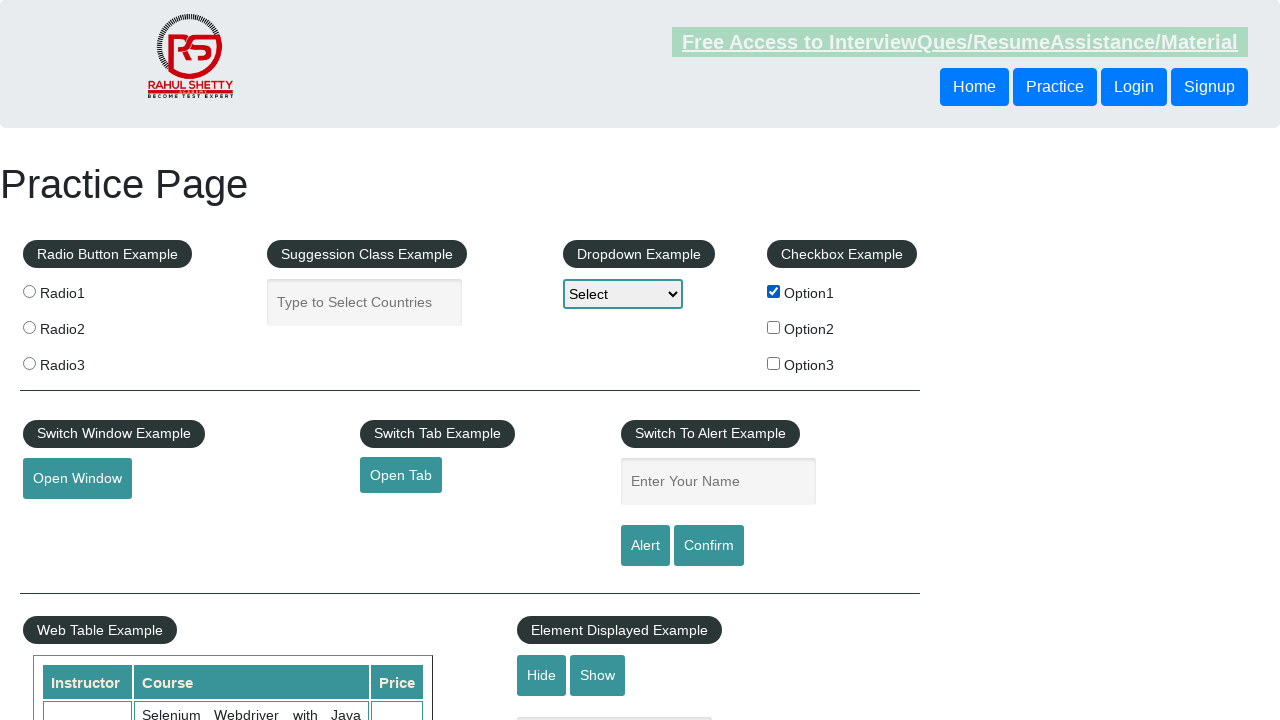

Verified checkbox 'option2' state: False
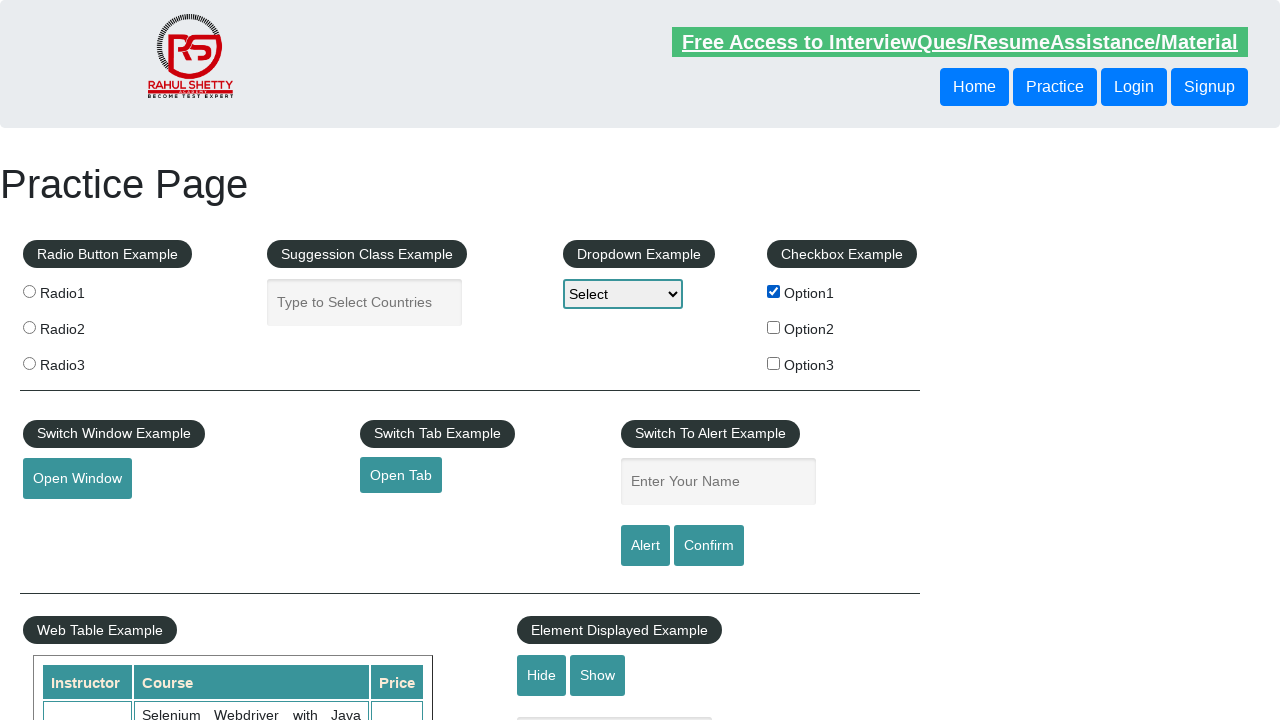

Verified checkbox 'option3' state: False
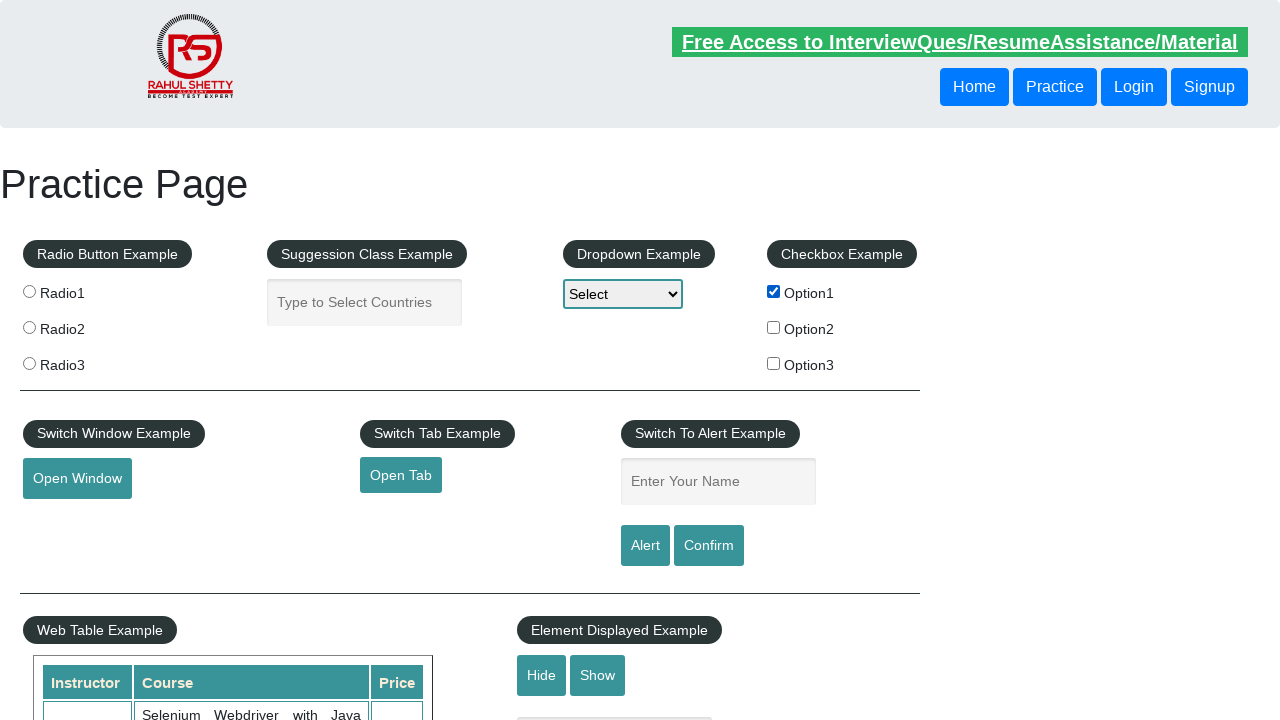

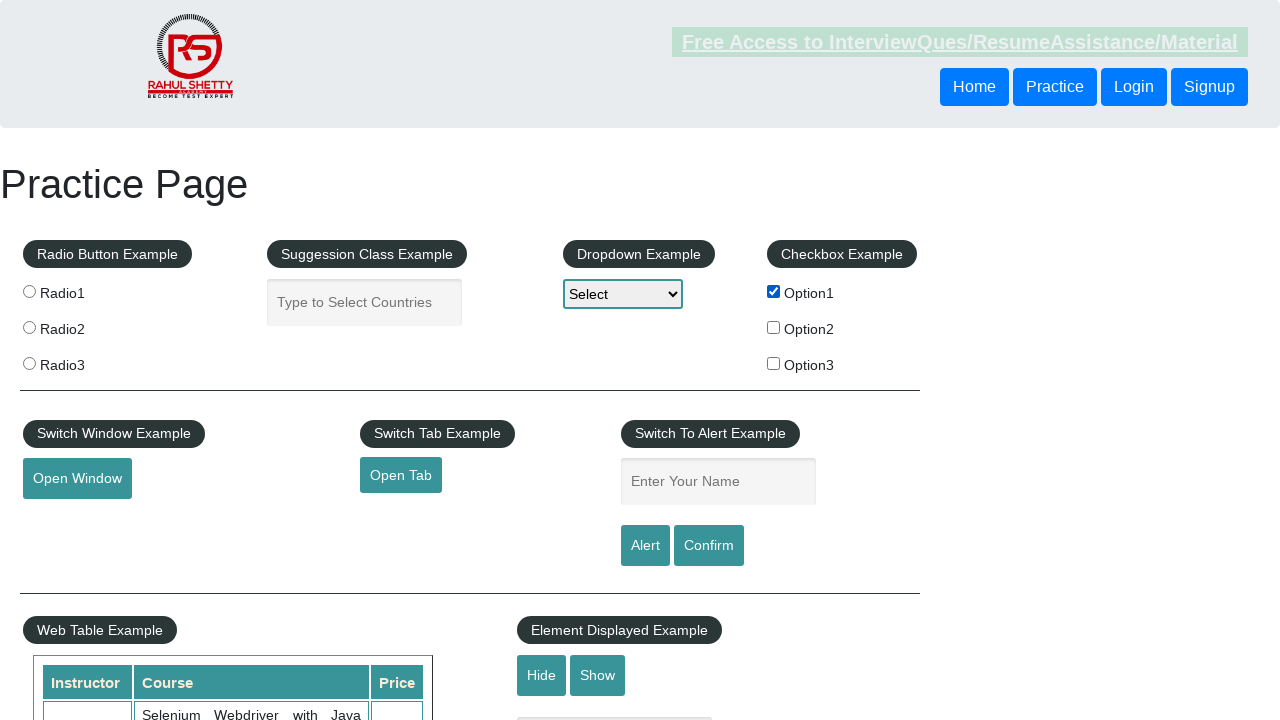